Tests iframe interaction by switching to a frame and entering text in an input field within the frame

Starting URL: https://demo.automationtesting.in/Frames.html

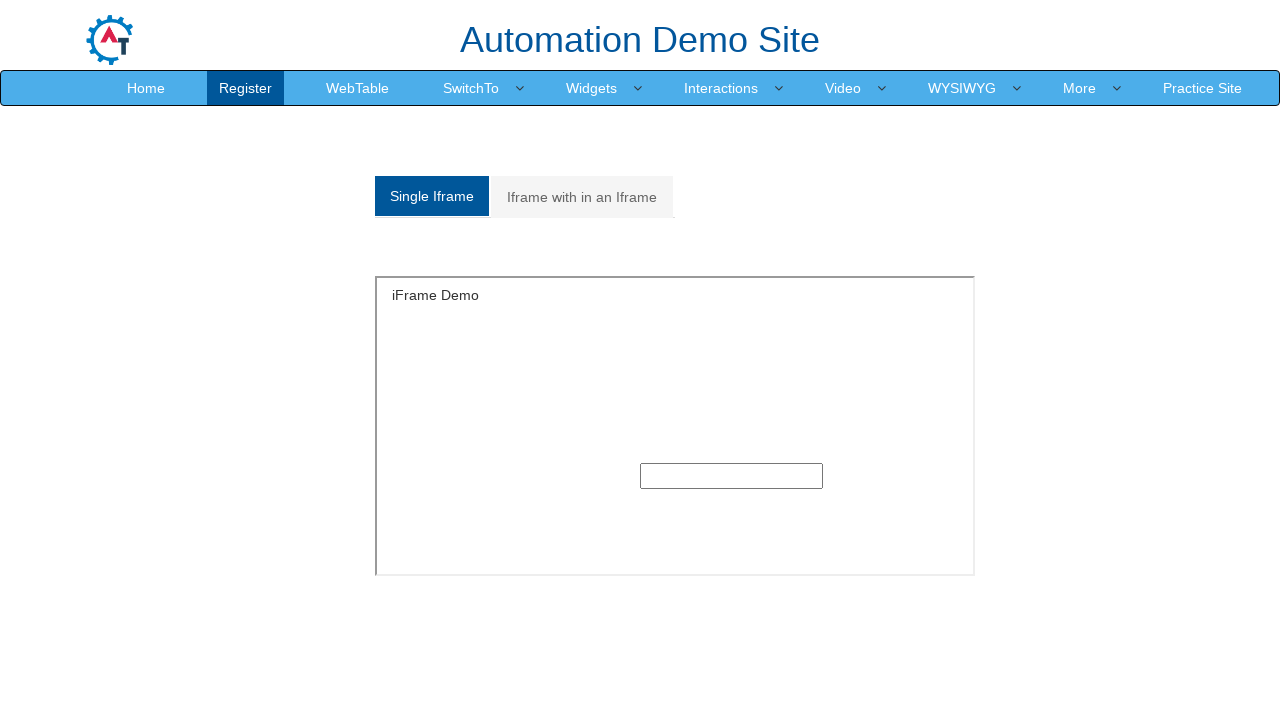

Located iframe with id 'singleframe'
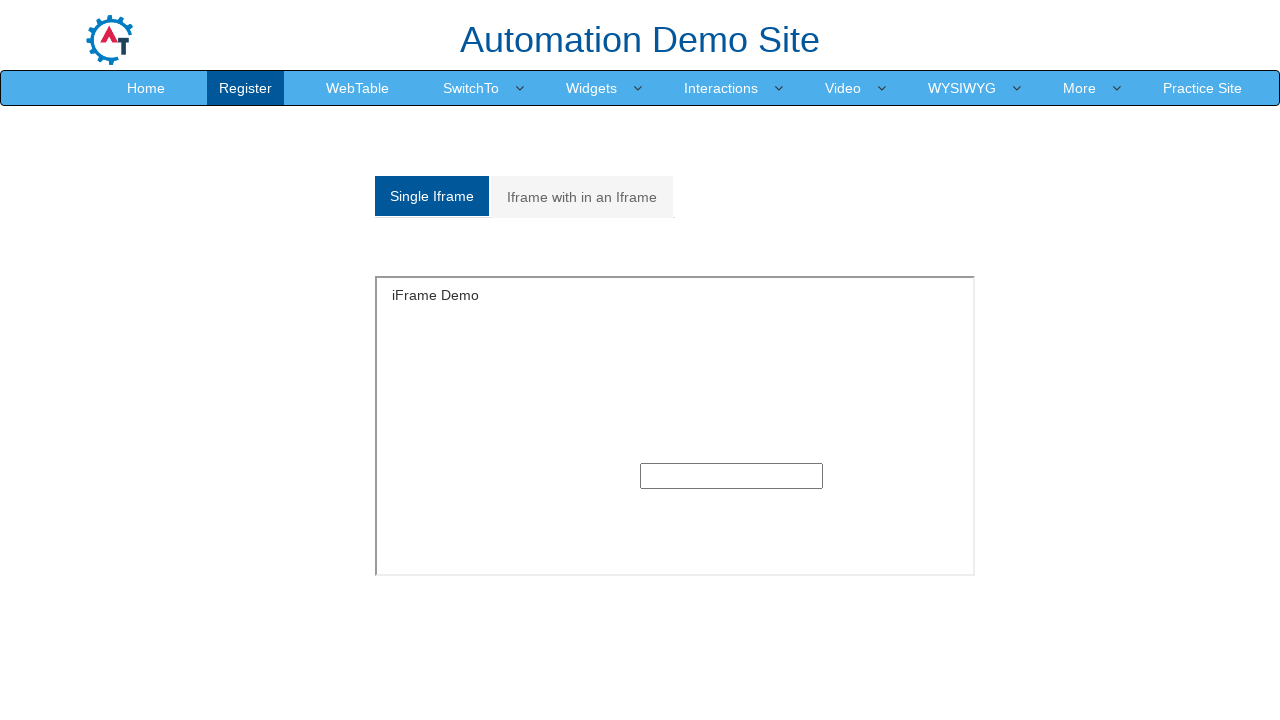

Entered 'Good afternoon' in text input field within the iframe on iframe#singleframe >> internal:control=enter-frame >> input[type='text']
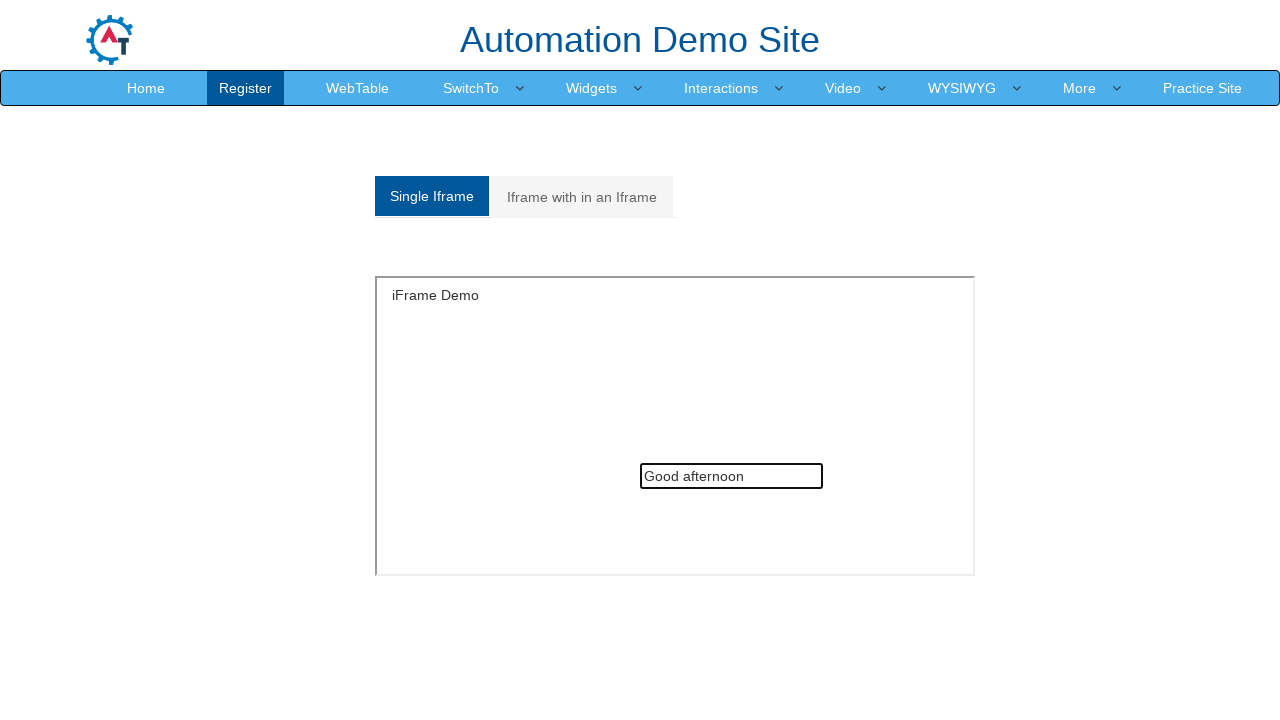

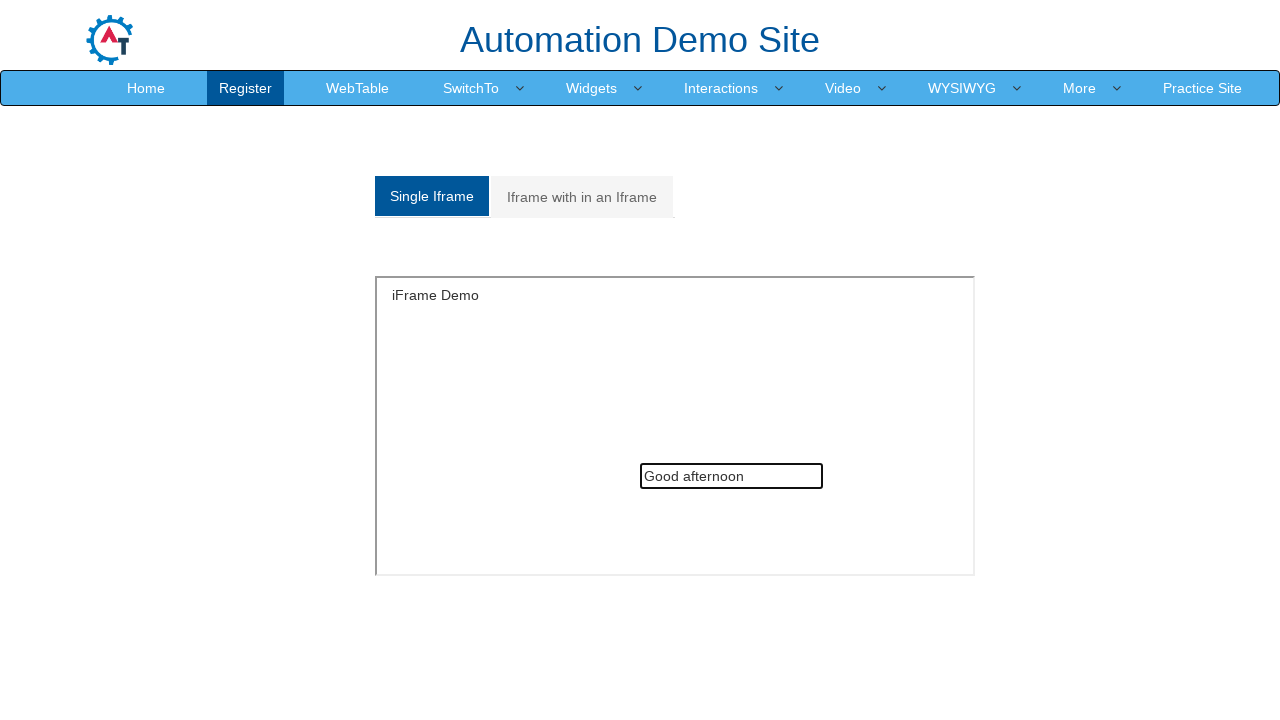